Clicks a button to add dynamic content and verifies the new element appears with the correct class

Starting URL: https://www.selenium.dev/selenium/web/dynamic.html

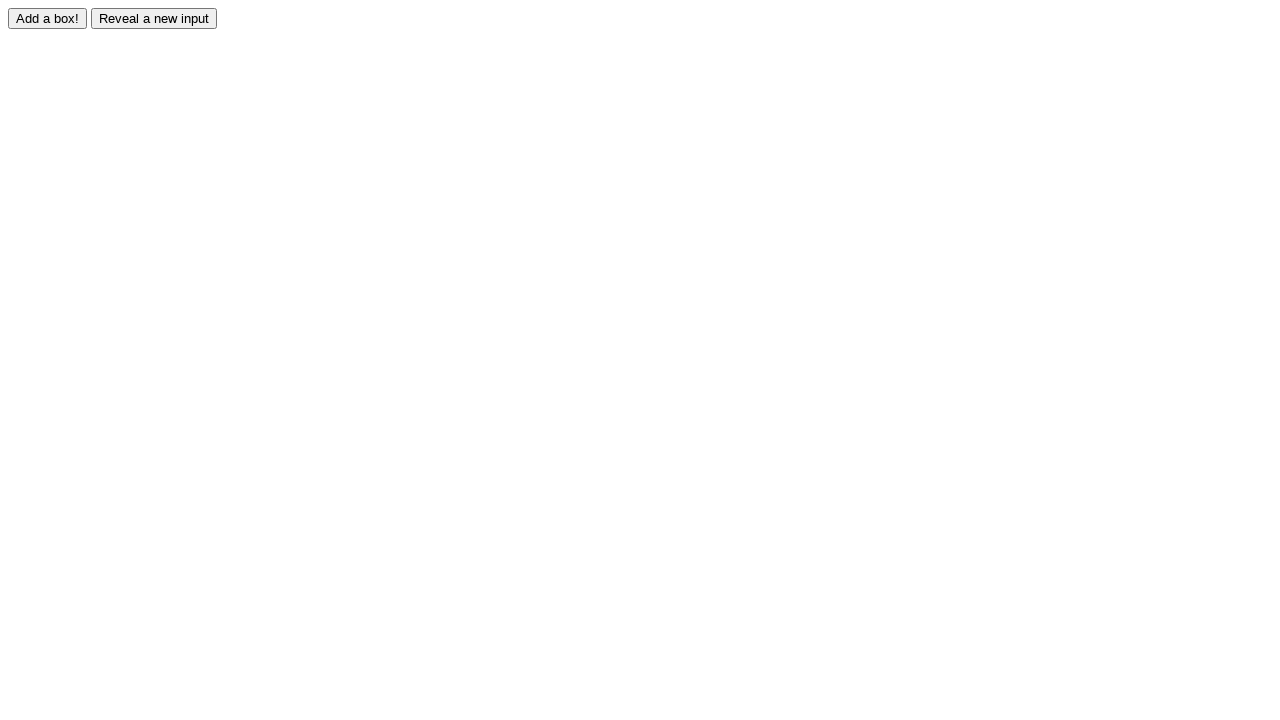

Clicked the adder button to trigger dynamic content at (48, 18) on #adder
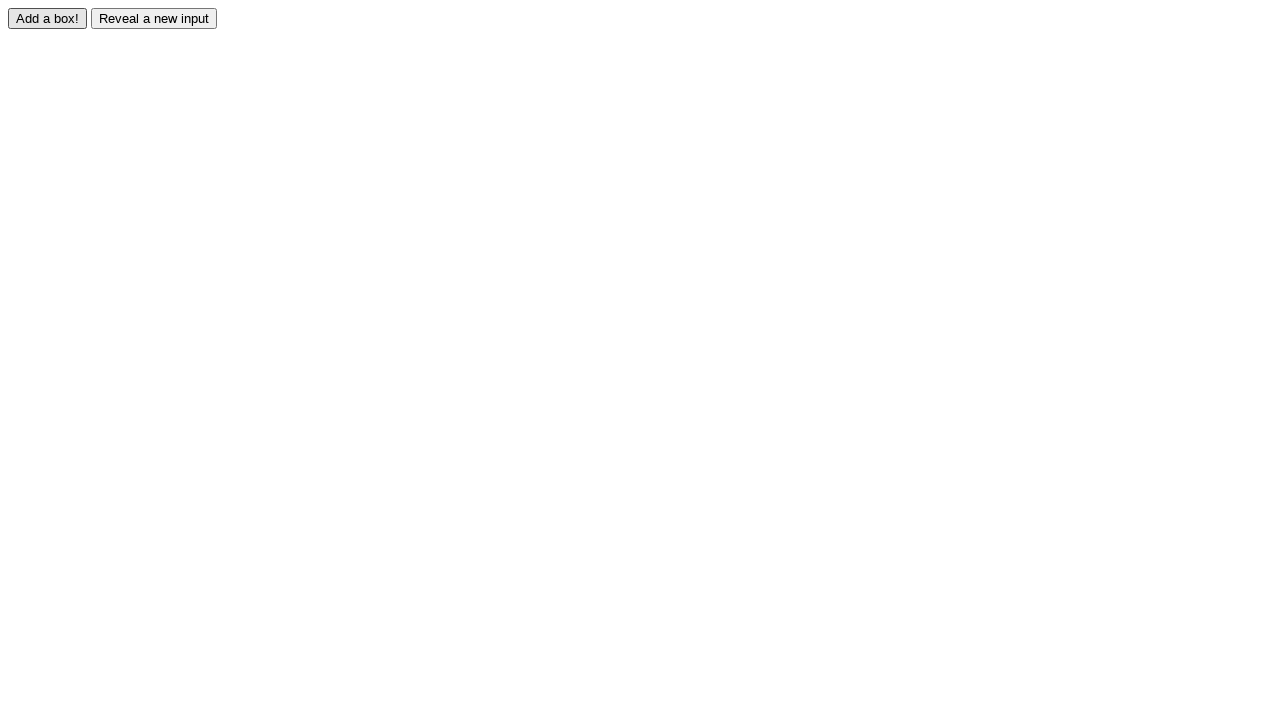

Waited for dynamically added element #box0 to appear
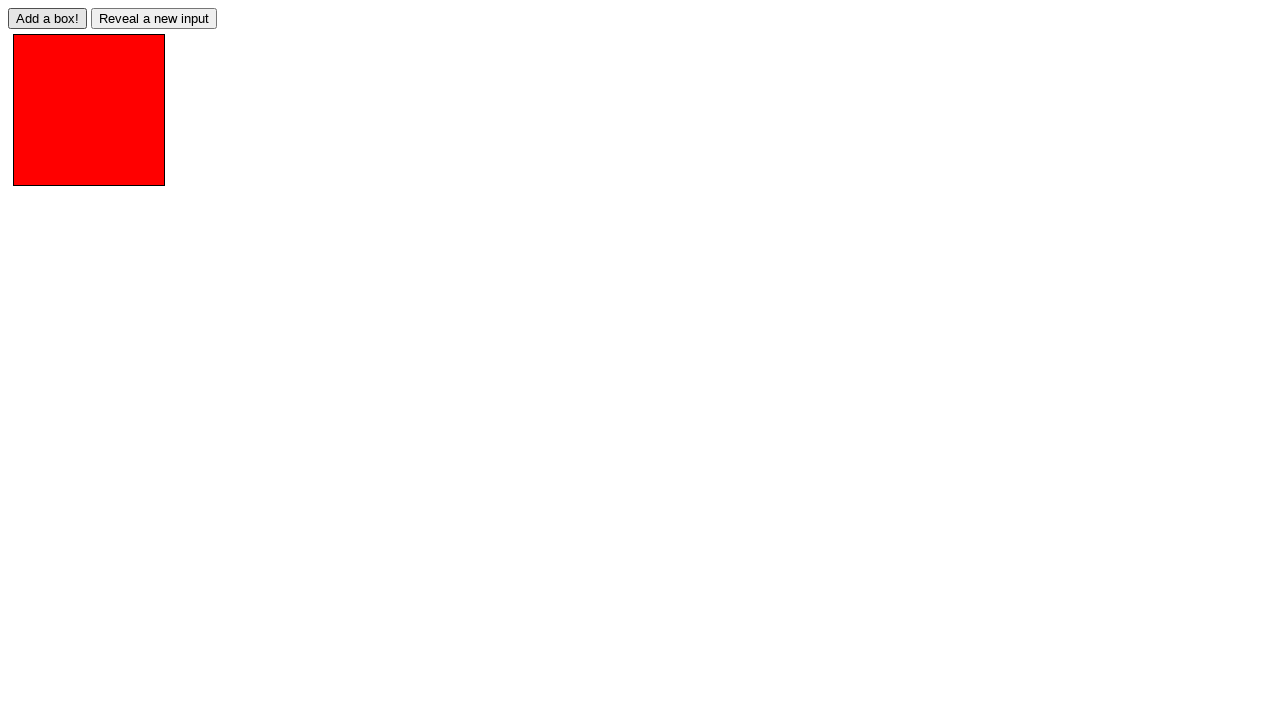

Located the dynamically added element #box0
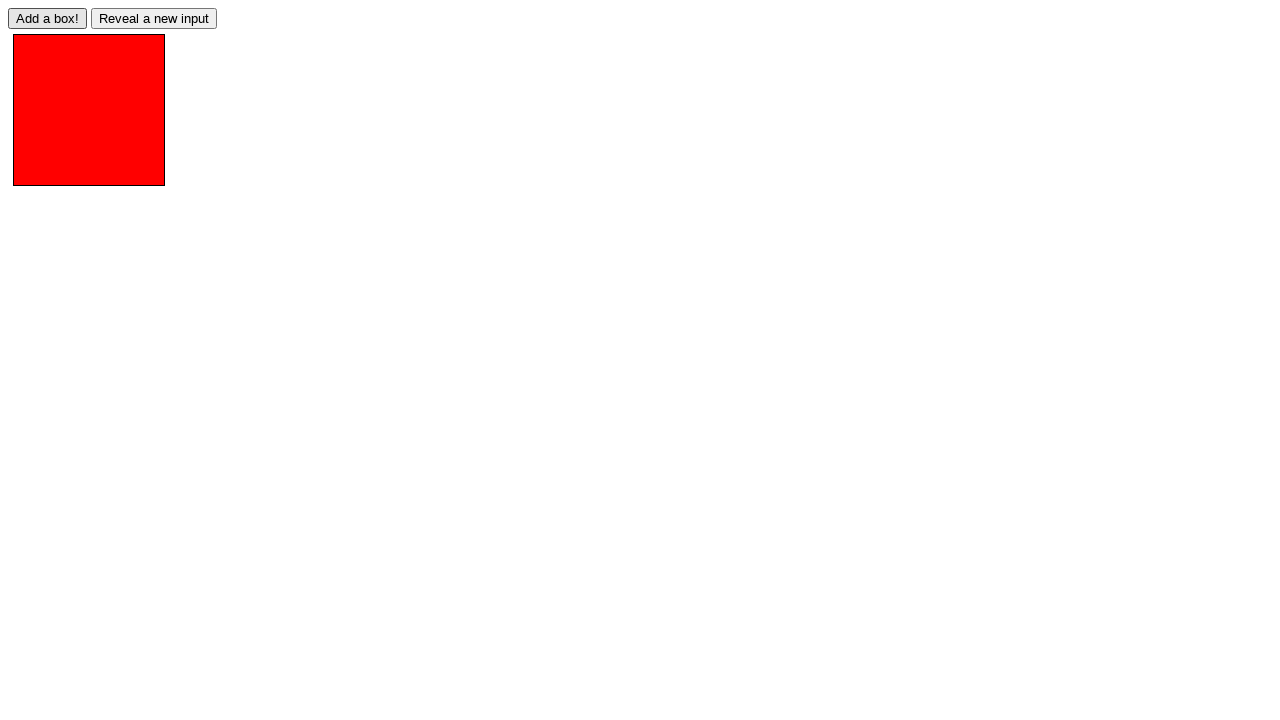

Verified that the added element has the correct class 'redbox'
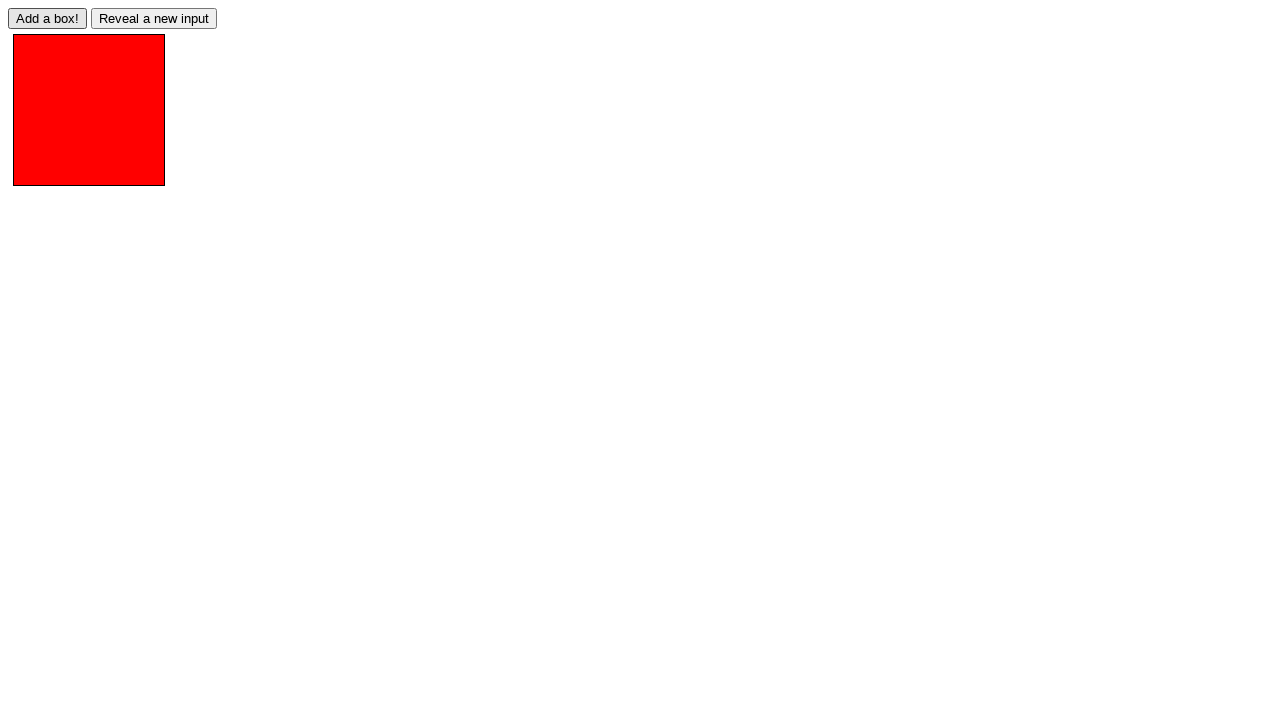

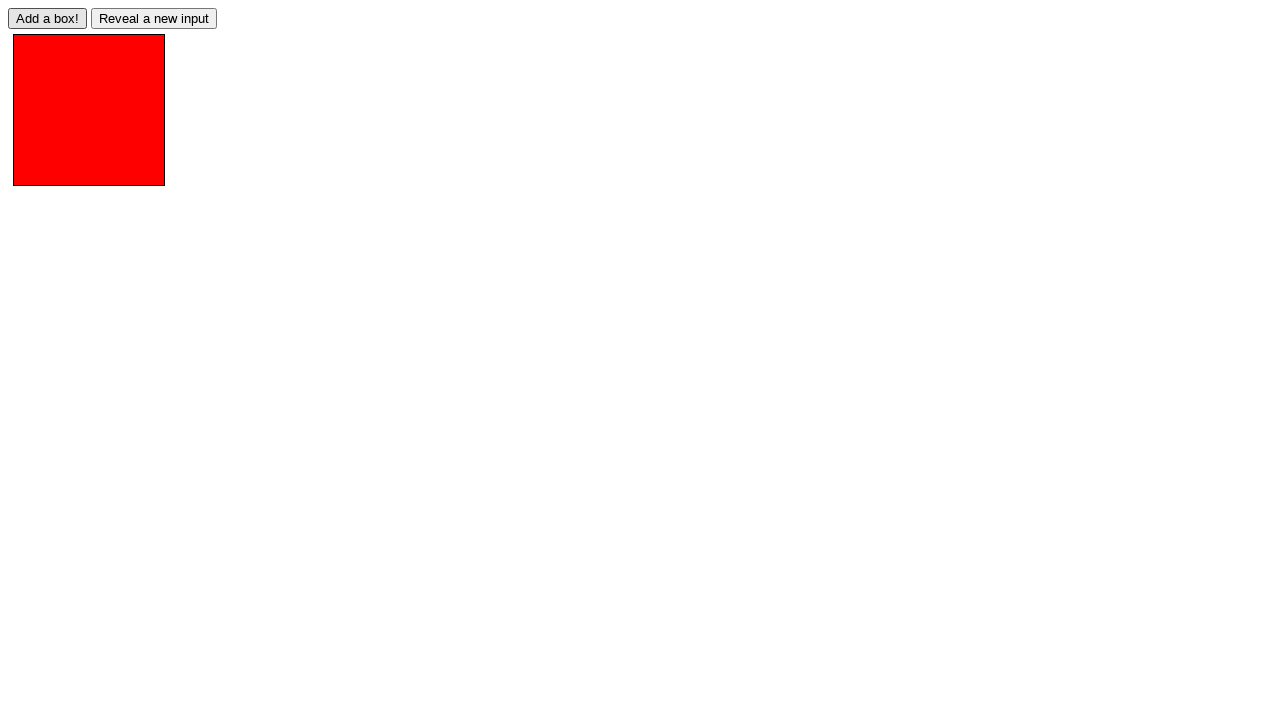